Navigates to DuckDuckGo homepage and verifies the page title contains "DuckDuckGo"

Starting URL: https://duckduckgo.com

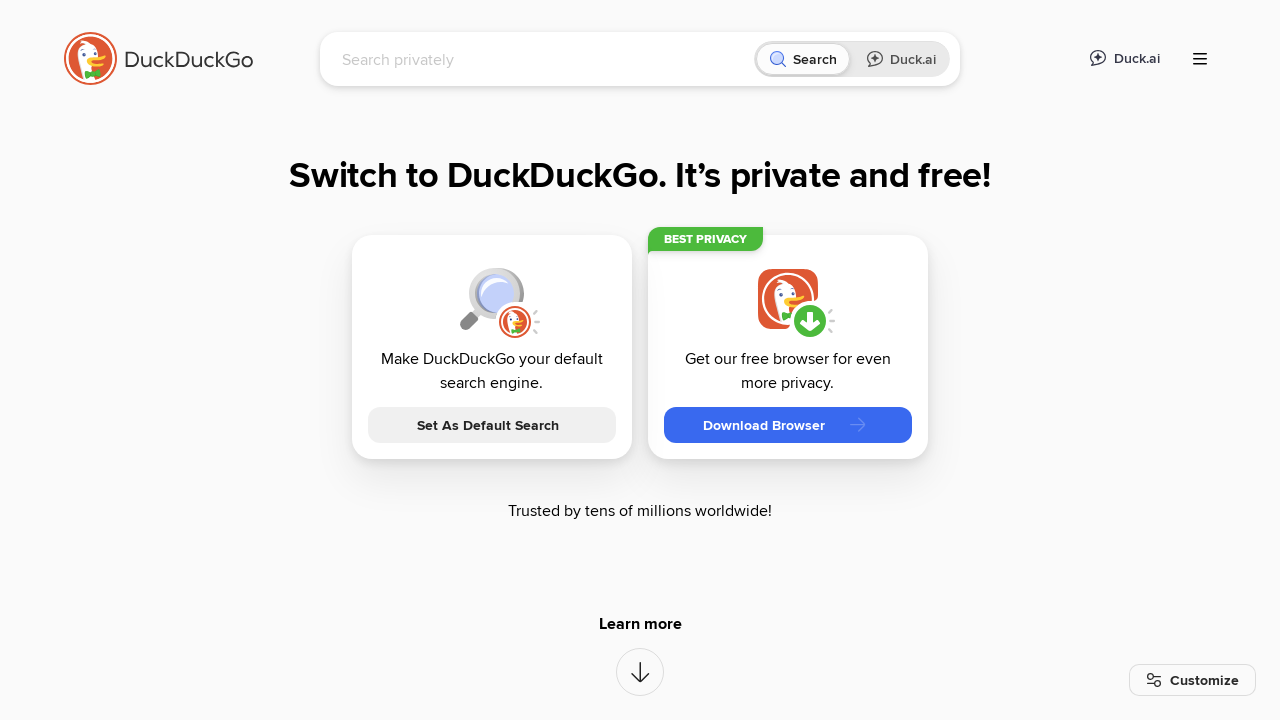

Navigated to DuckDuckGo homepage
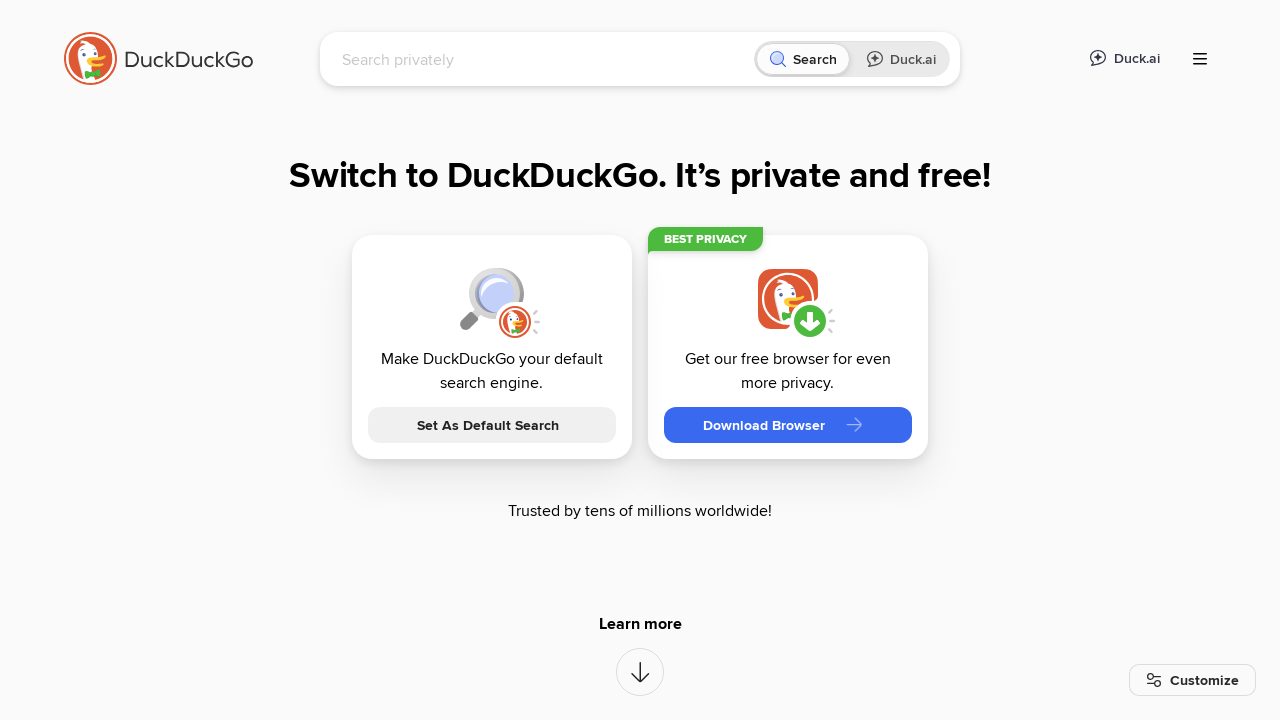

Page loaded and DOM content ready
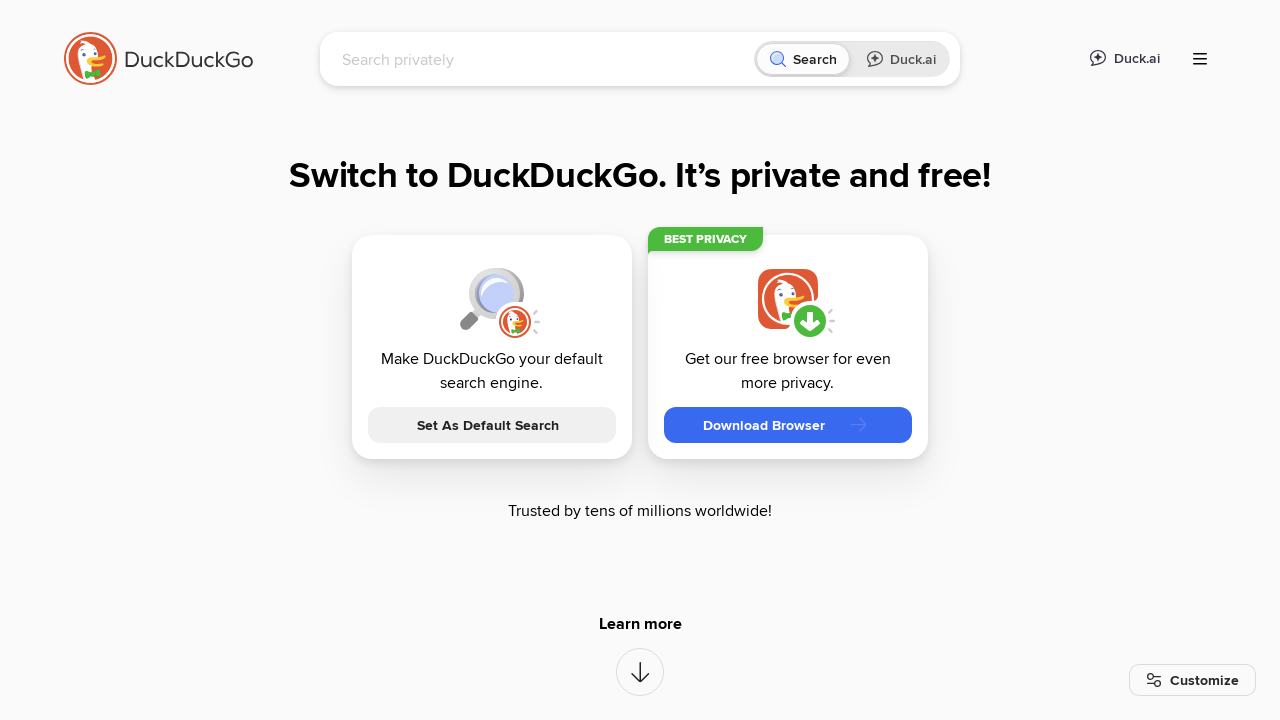

Verified page title contains 'DuckDuckGo'
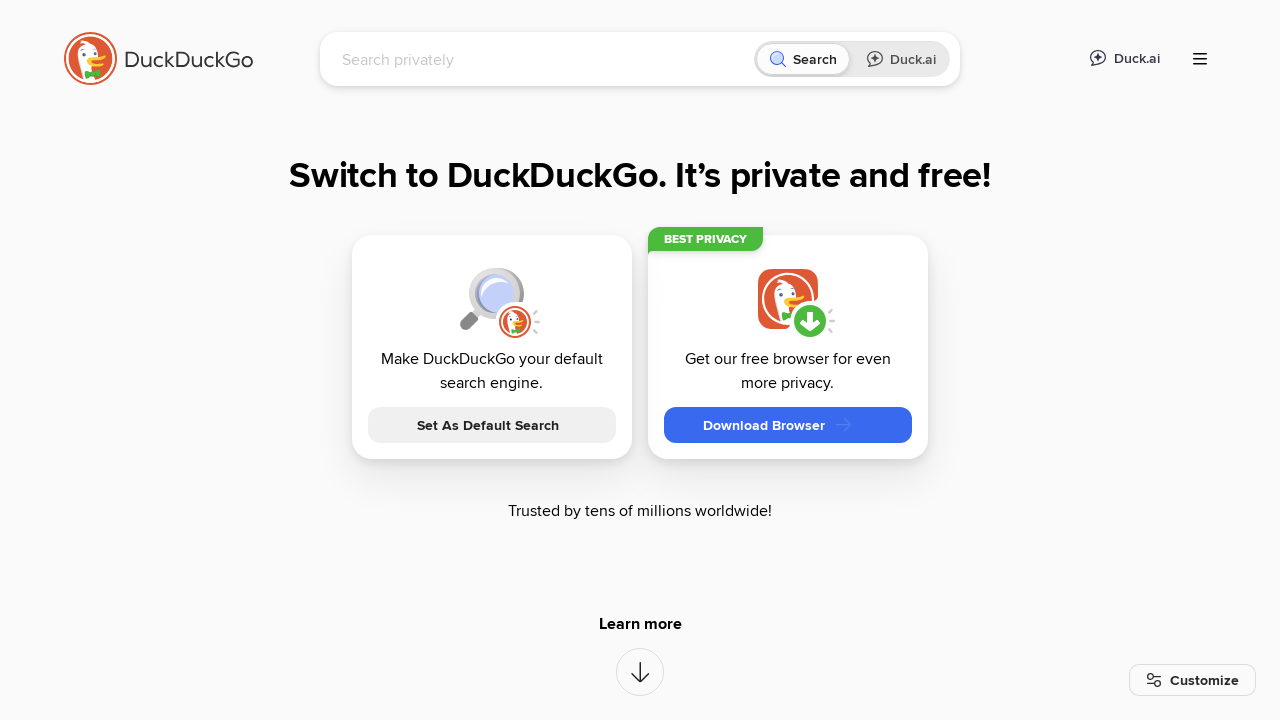

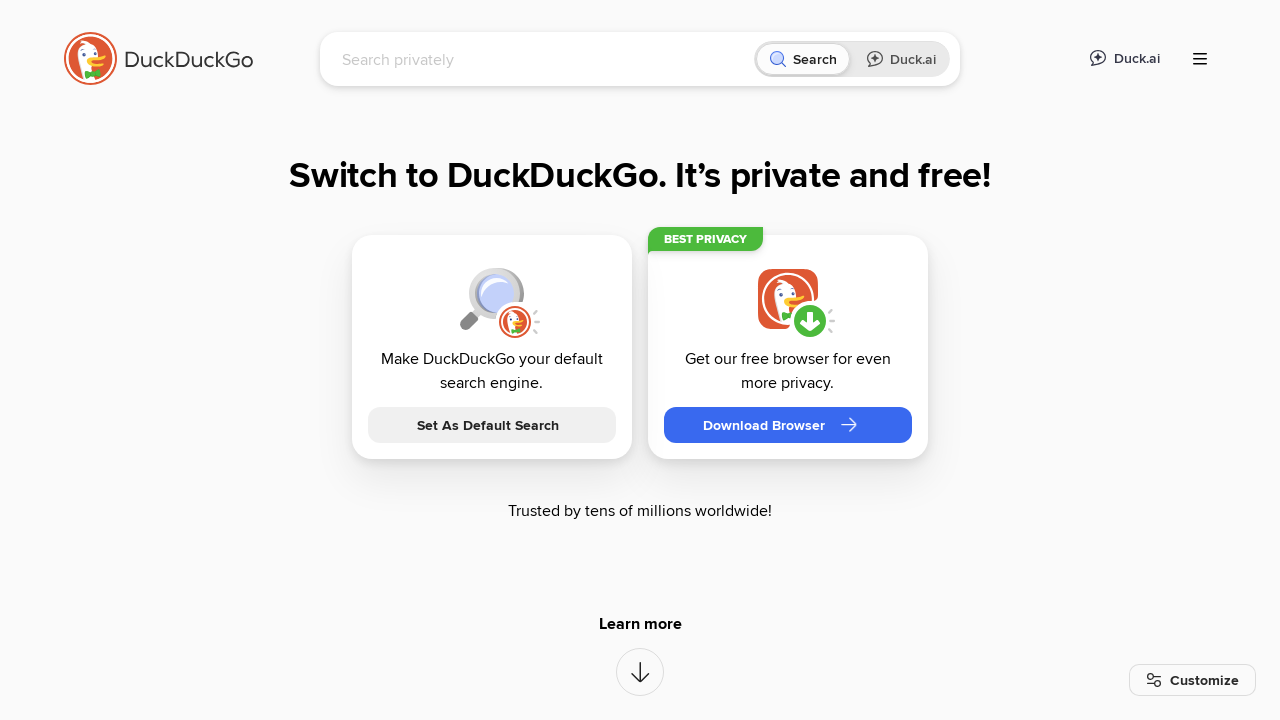